Tests form interactions on a practice automation page by selecting a checkbox, clicking a radio button, and verifying element visibility after clicking a hide button

Starting URL: https://rahulshettyacademy.com/AutomationPractice/

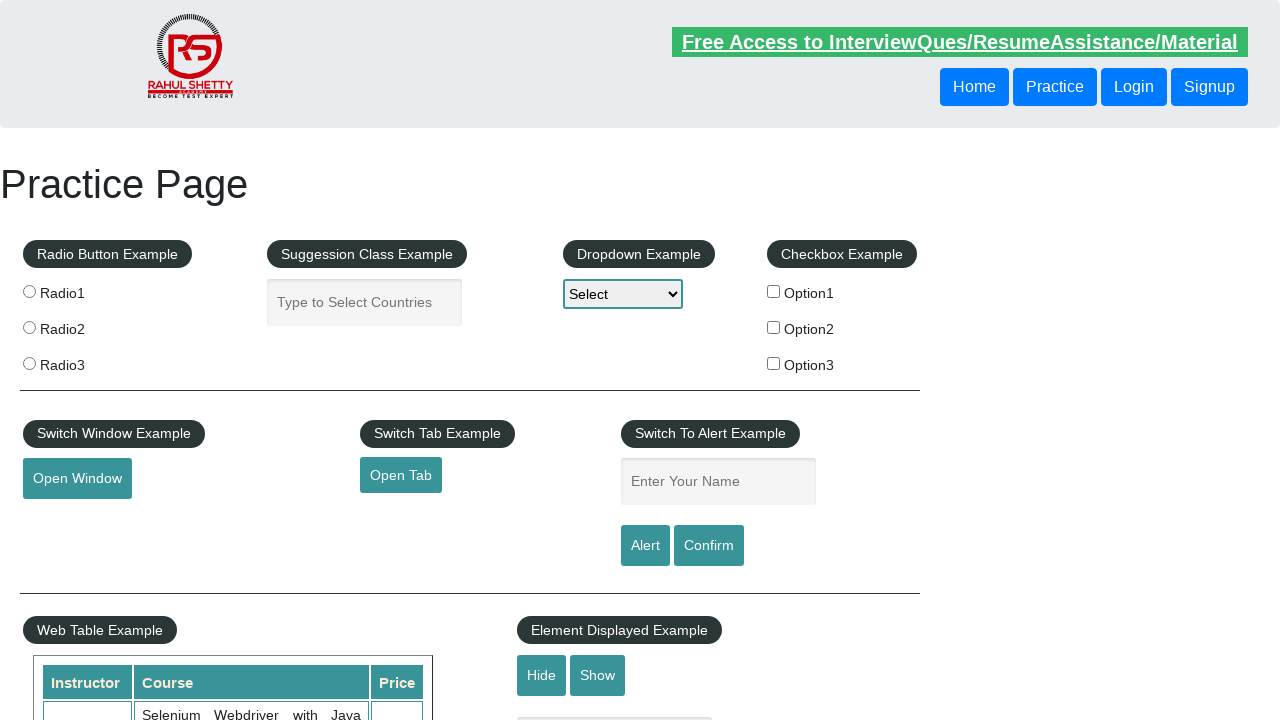

Clicked checkbox with value 'option2' at (774, 327) on input[type='checkbox'][value='option2']
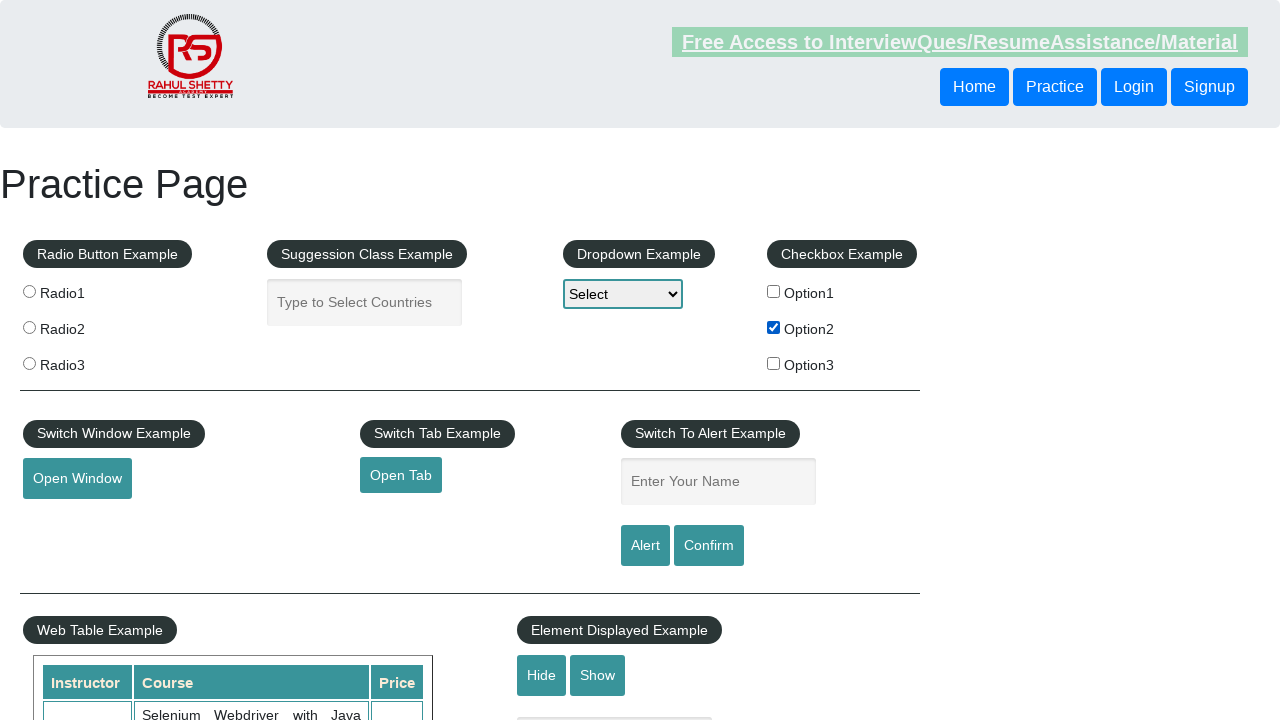

Verified checkbox with value 'option2' is selected
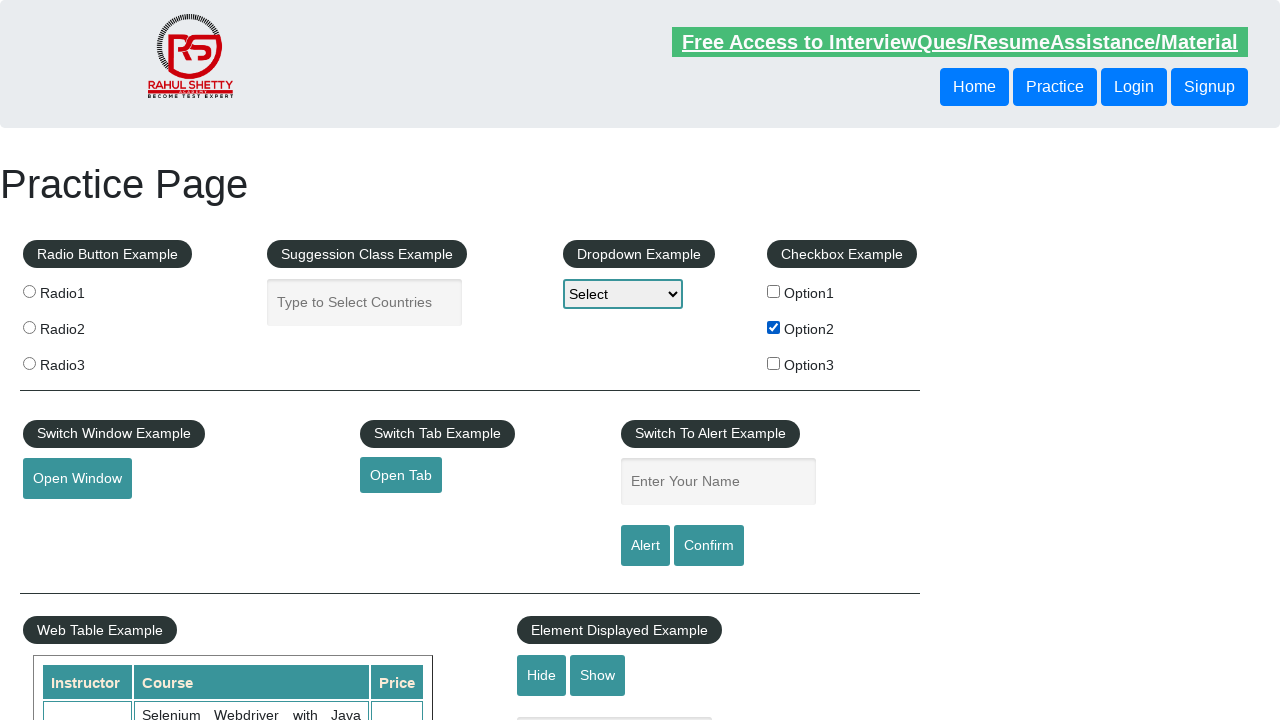

Clicked radio button with value 'radio2' at (29, 327) on input.radioButton[value='radio2']
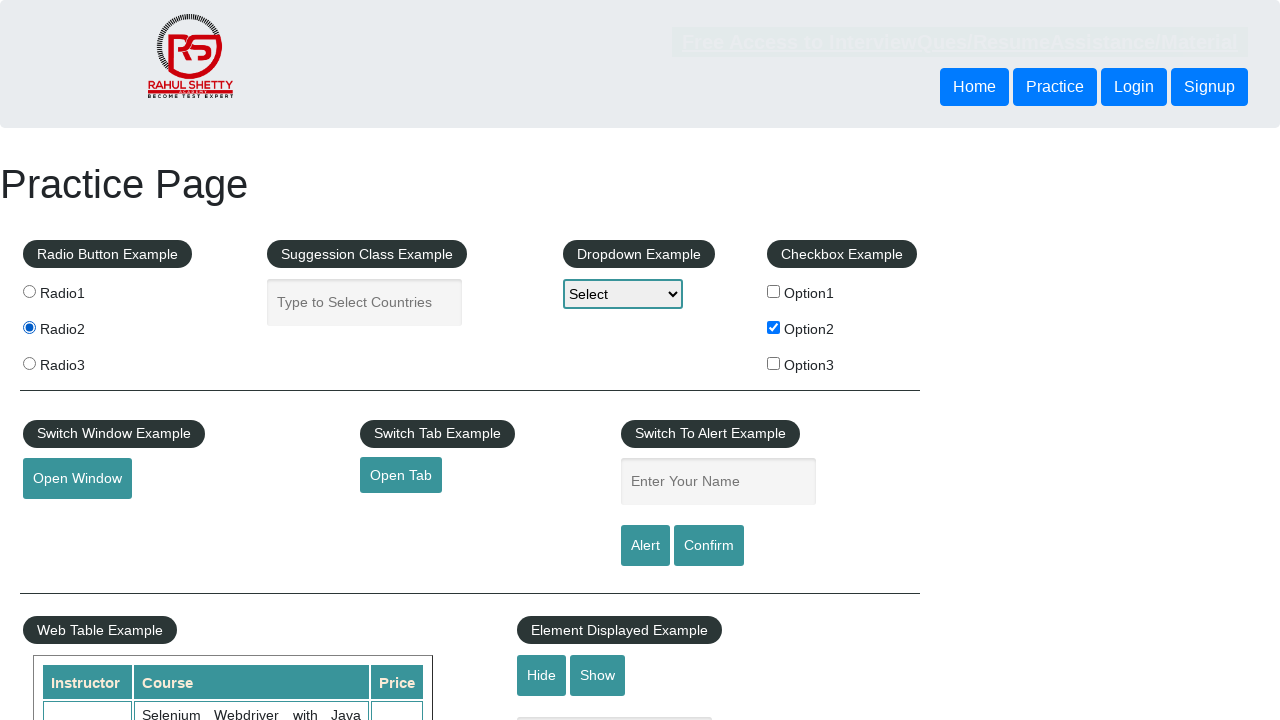

Verified radio button with value 'radio2' is selected
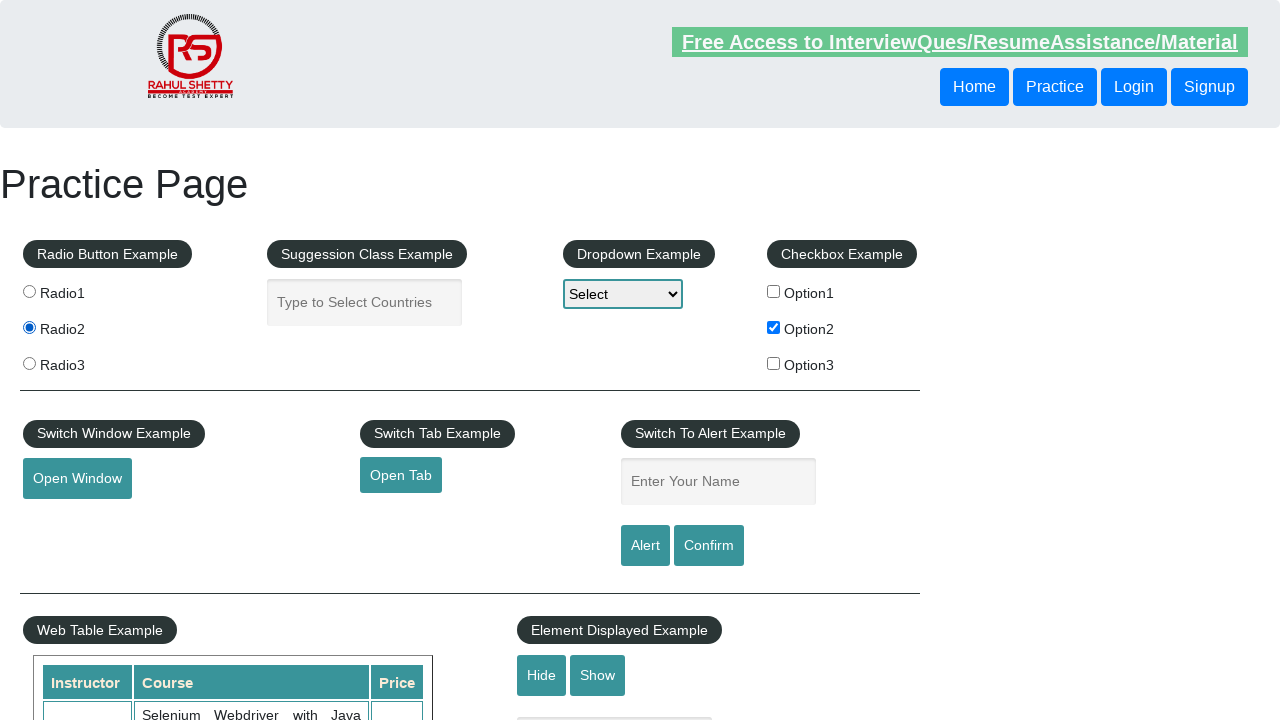

Verified text box is initially displayed
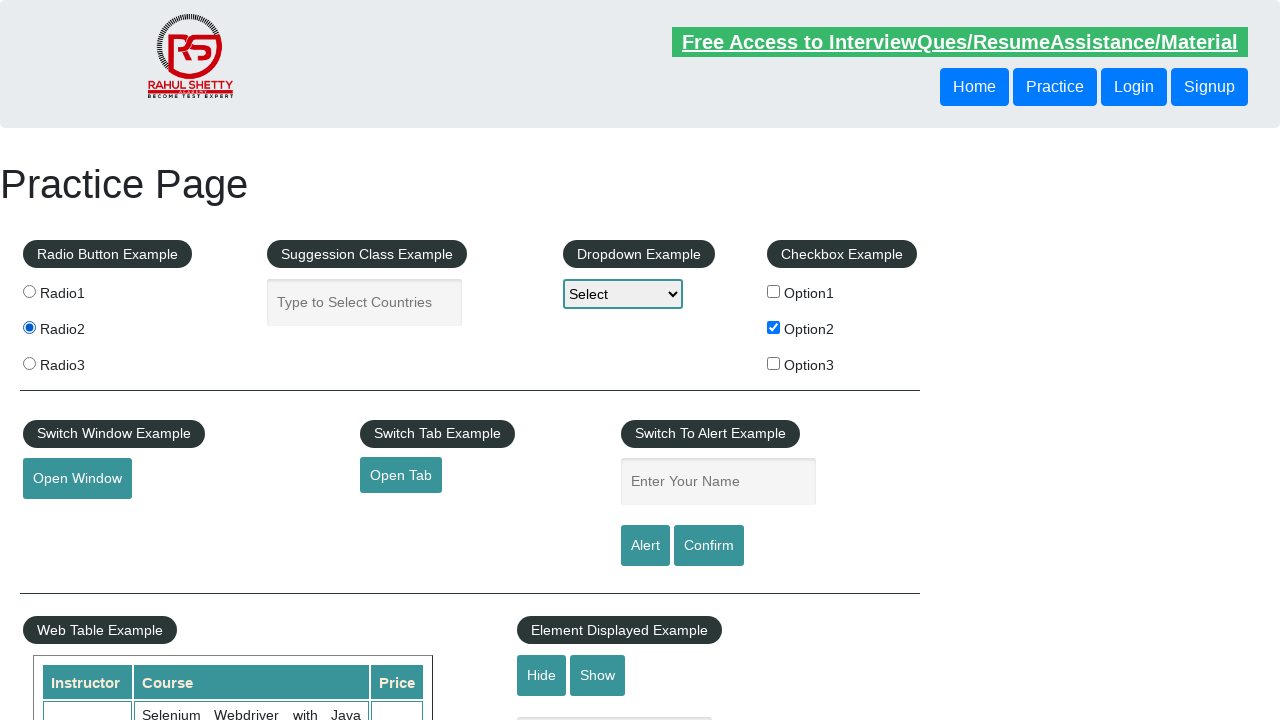

Clicked hide button to hide text box at (542, 675) on #hide-textbox
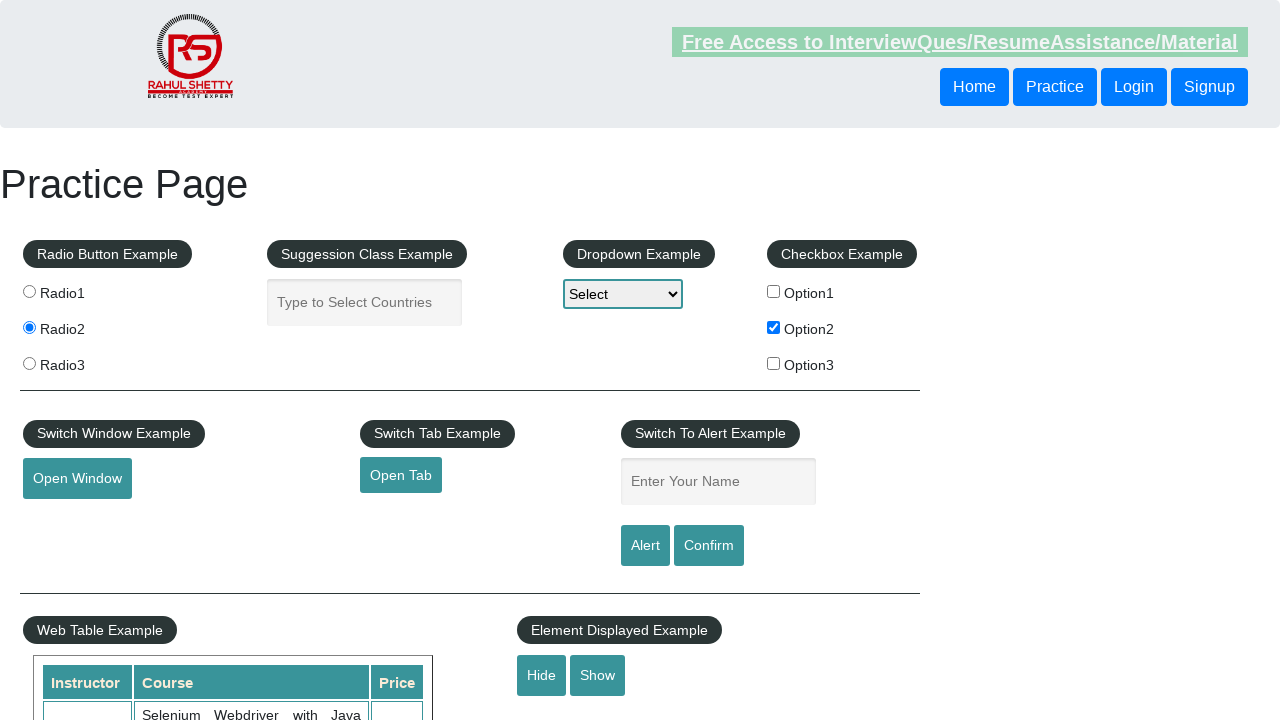

Waited 500ms for hide action to complete
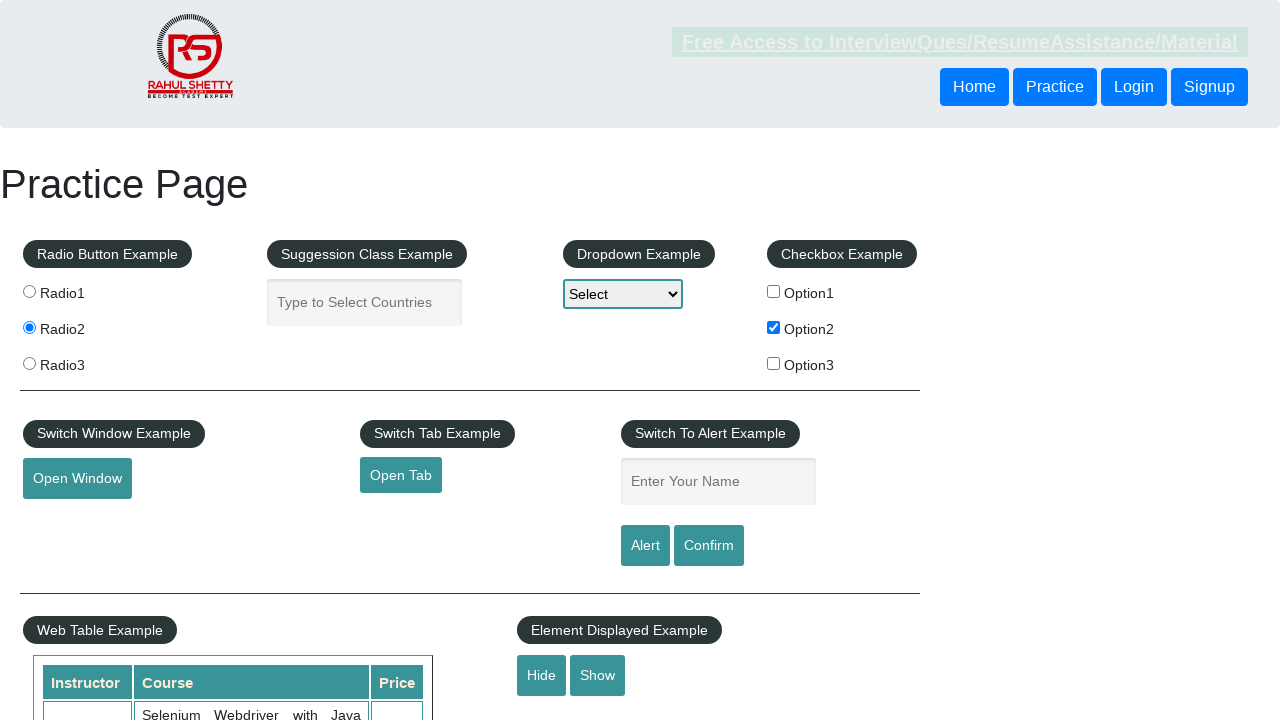

Verified text box is now hidden
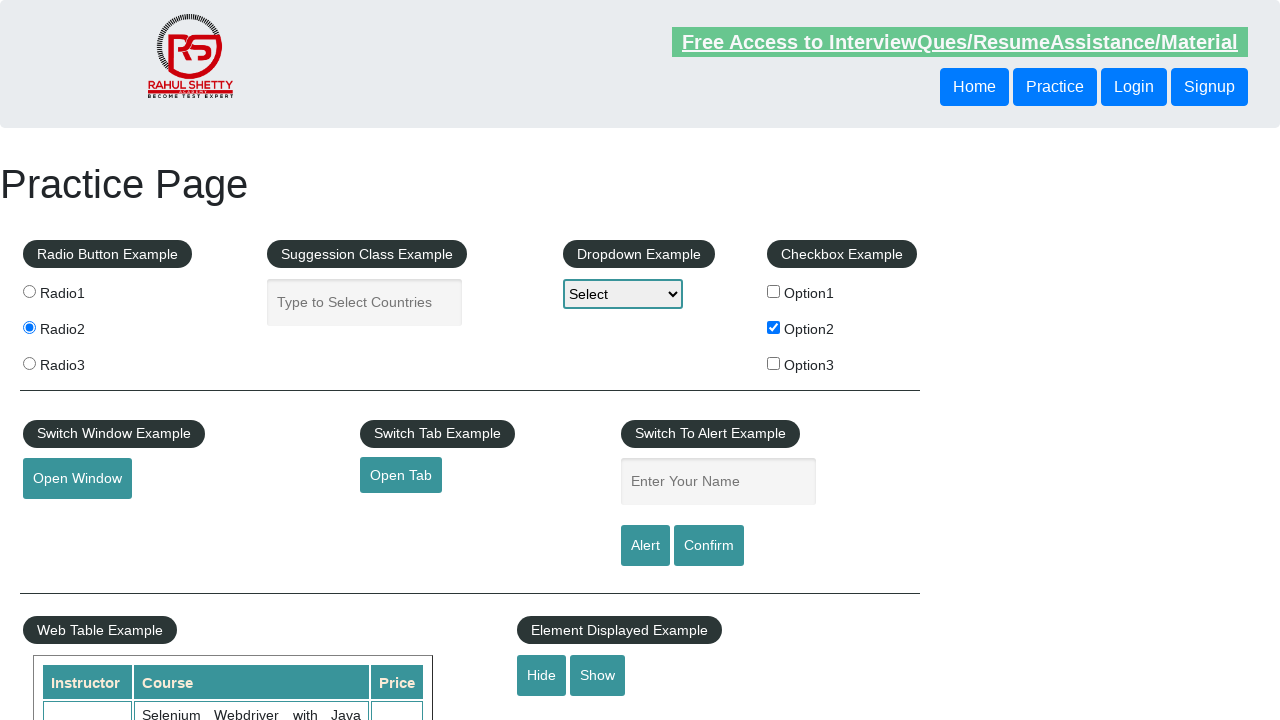

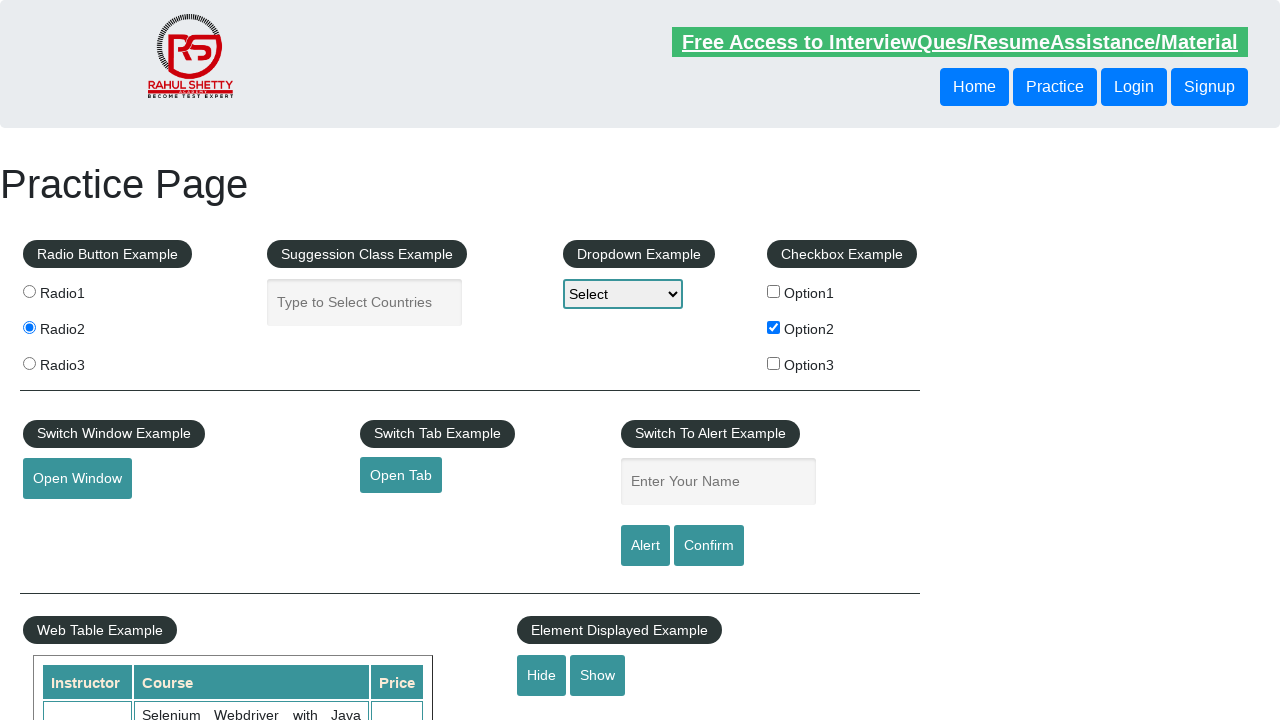